Tests text input validation when no text is entered and Enter is pressed, verifying the validation message appears

Starting URL: https://www.qa-practice.com/elements/input/simple

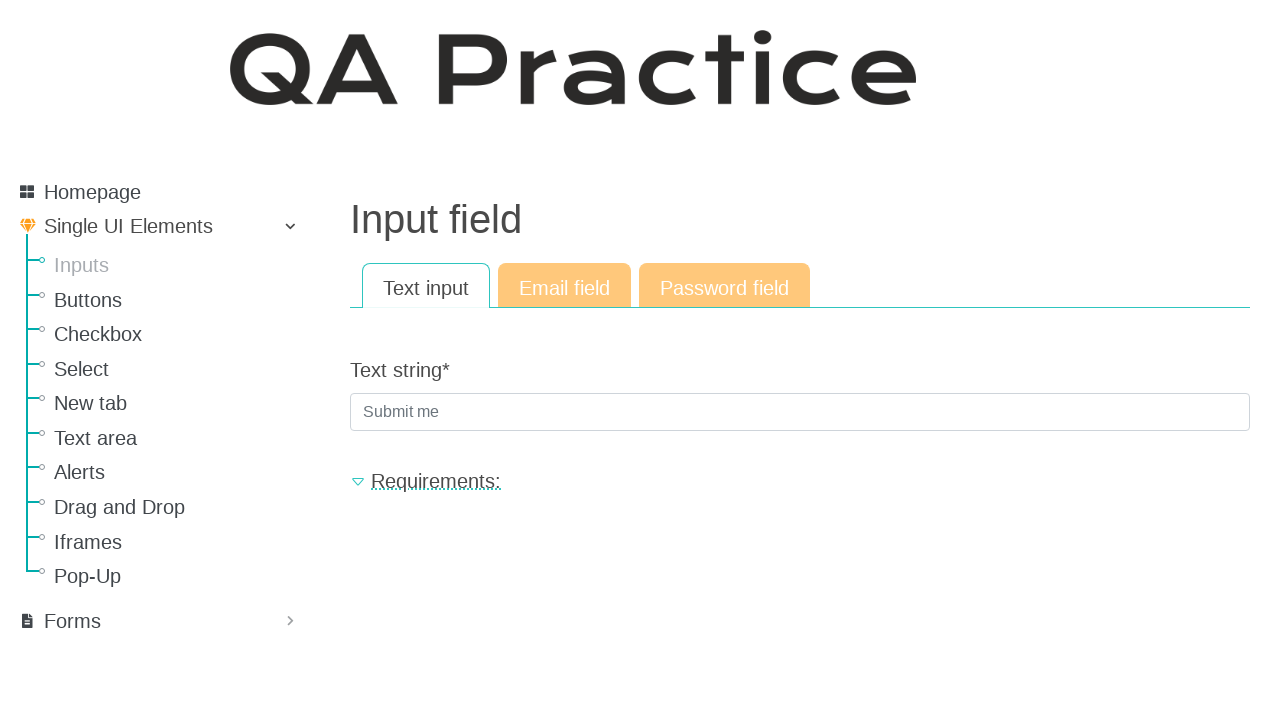

Clicked on the text input field at (800, 412) on #id_text_string
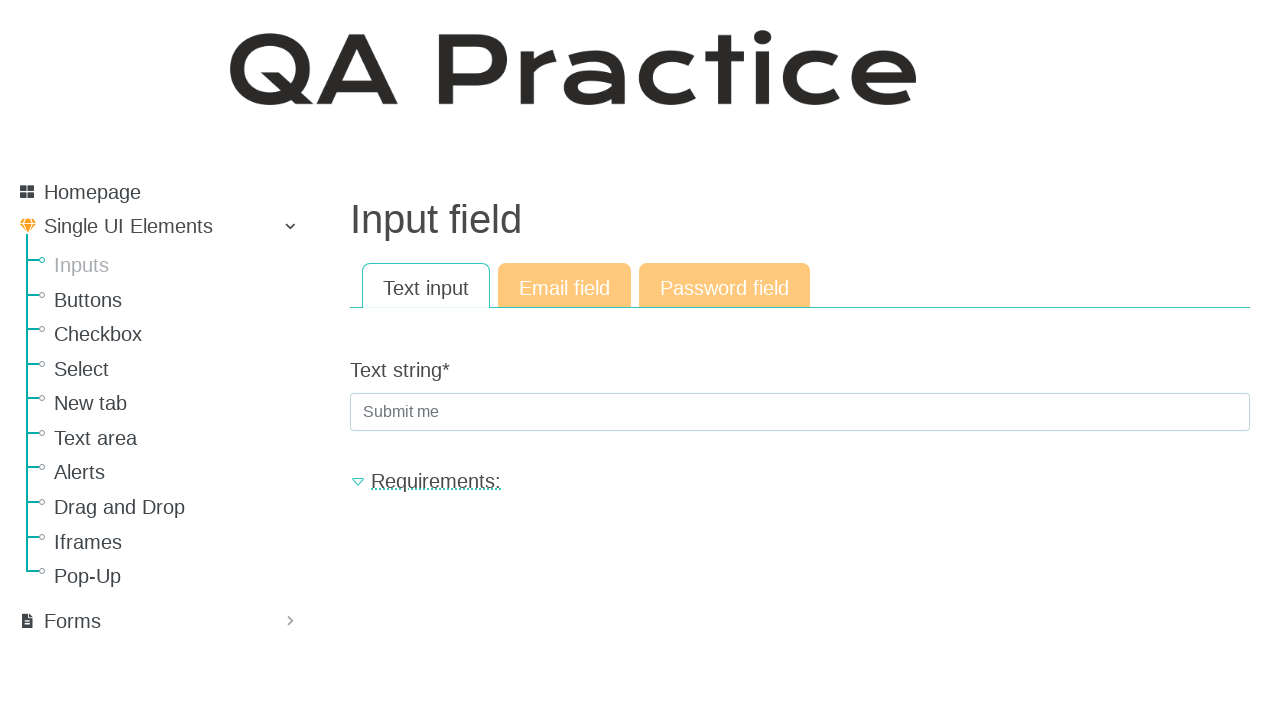

Pressed Enter without entering any text
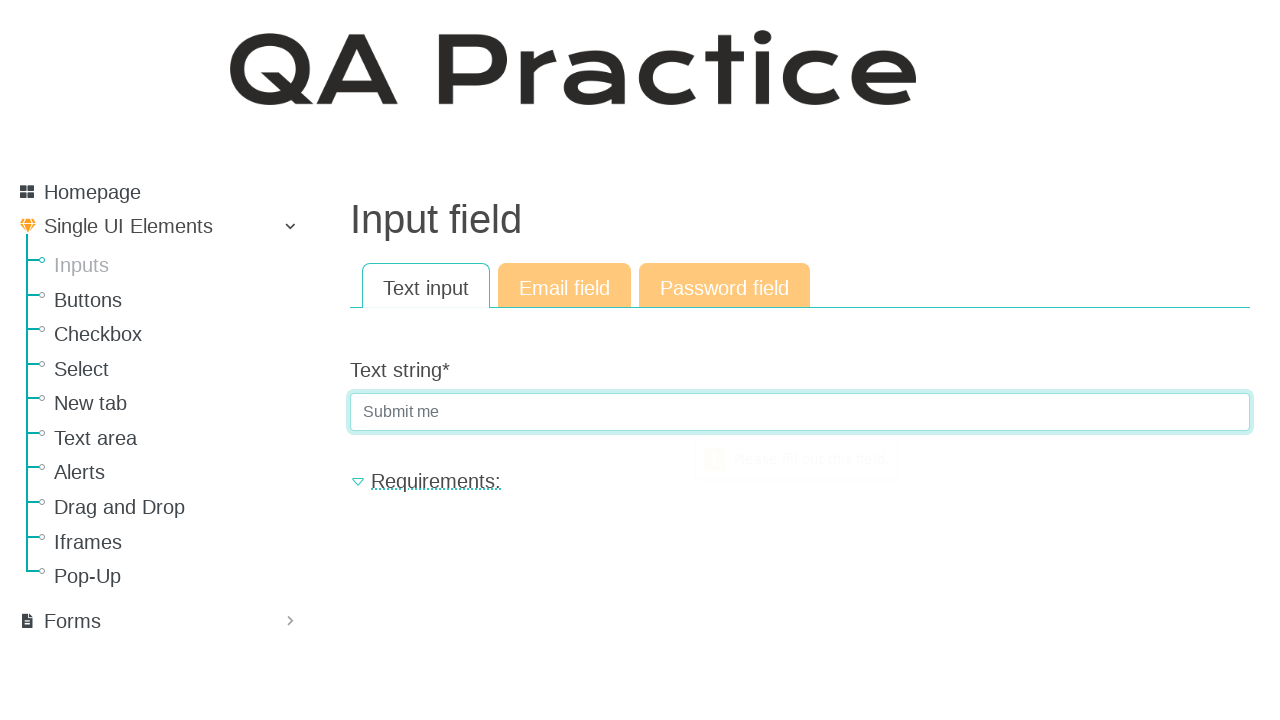

Waited 500ms for validation message to appear
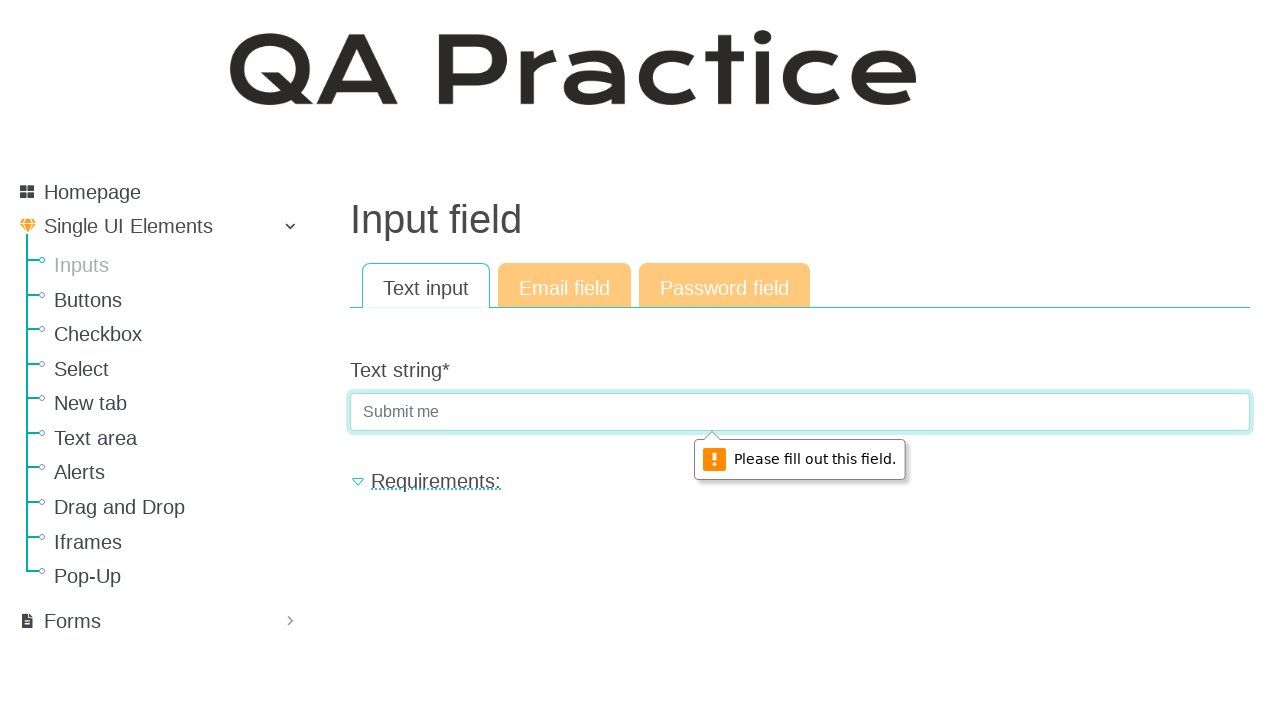

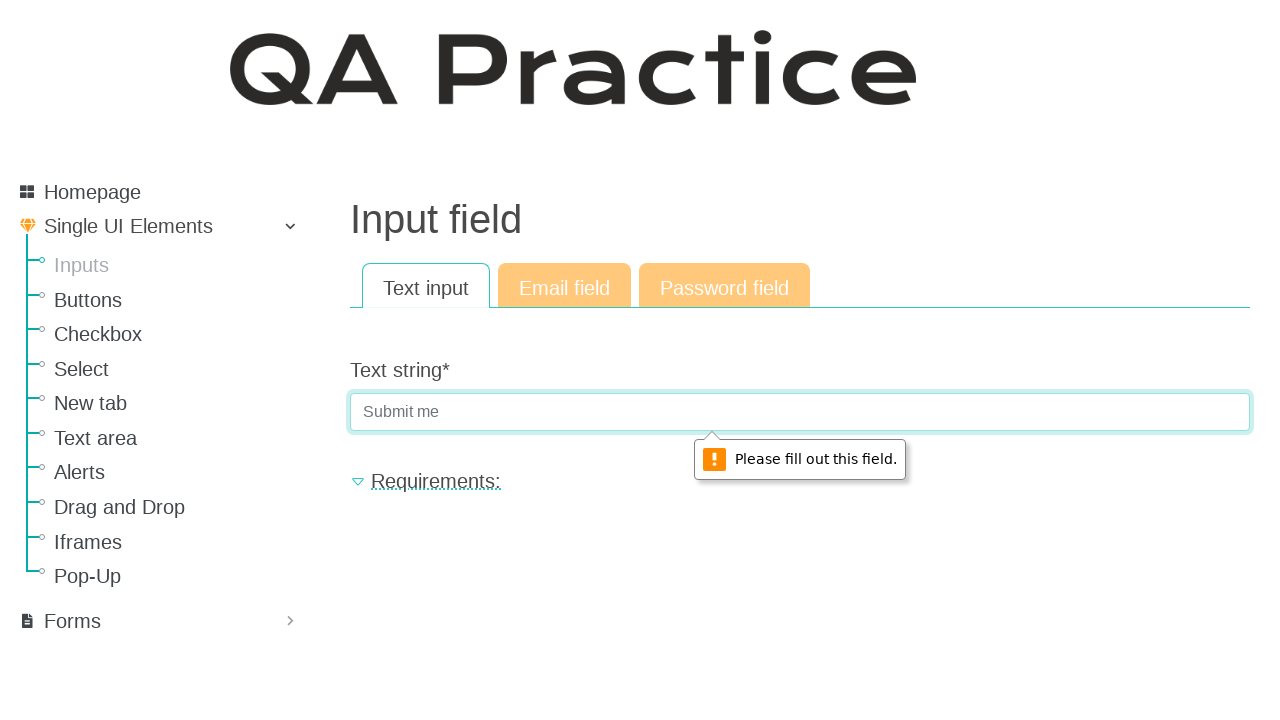